Tests jQuery UI datepicker functionality by clicking the date input to open the picker, navigating to the next month, and selecting the 20th day from the calendar.

Starting URL: https://jqueryui.com/datepicker

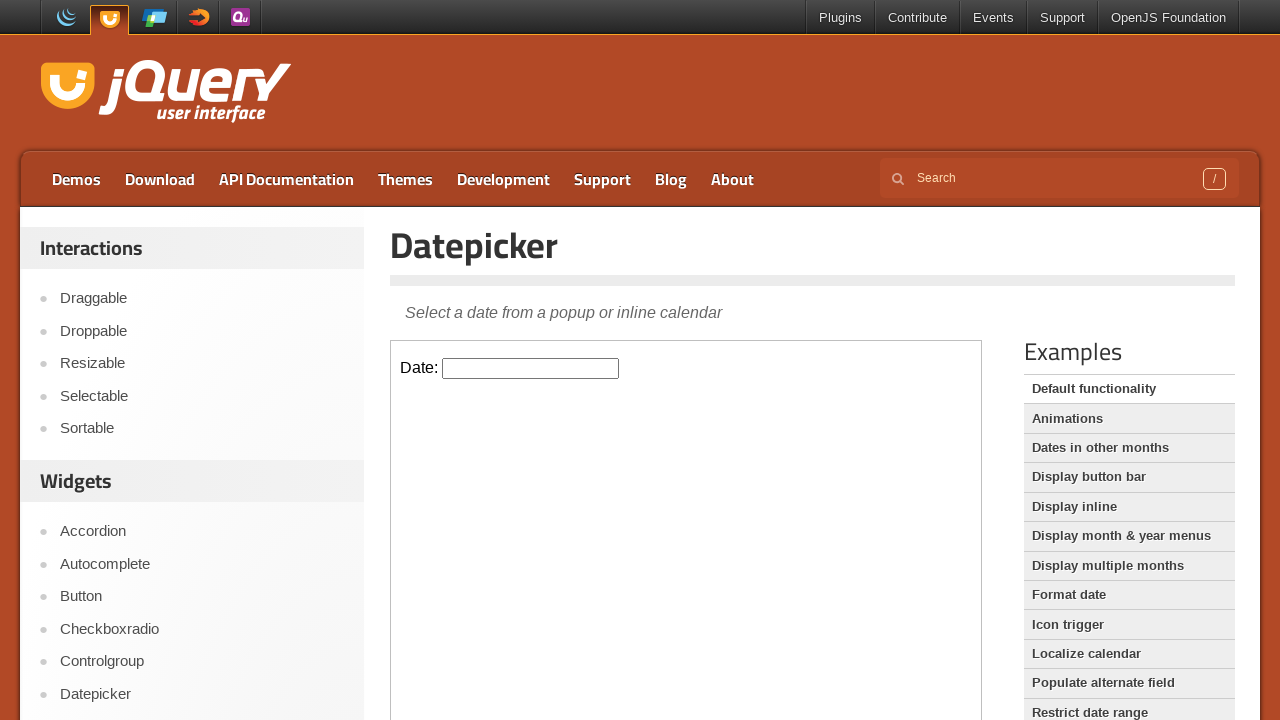

Located the demo iframe containing the datepicker
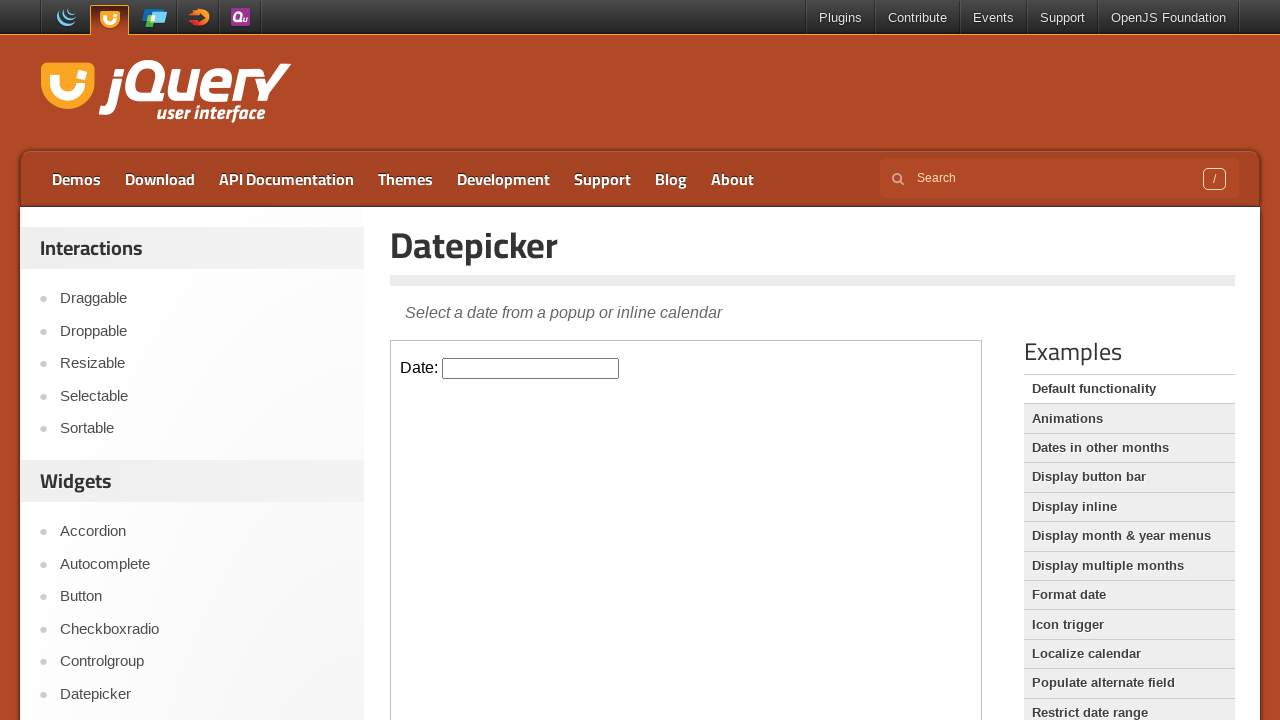

Clicked on the datepicker input to open the calendar at (531, 368) on .demo-frame >> internal:control=enter-frame >> #datepicker
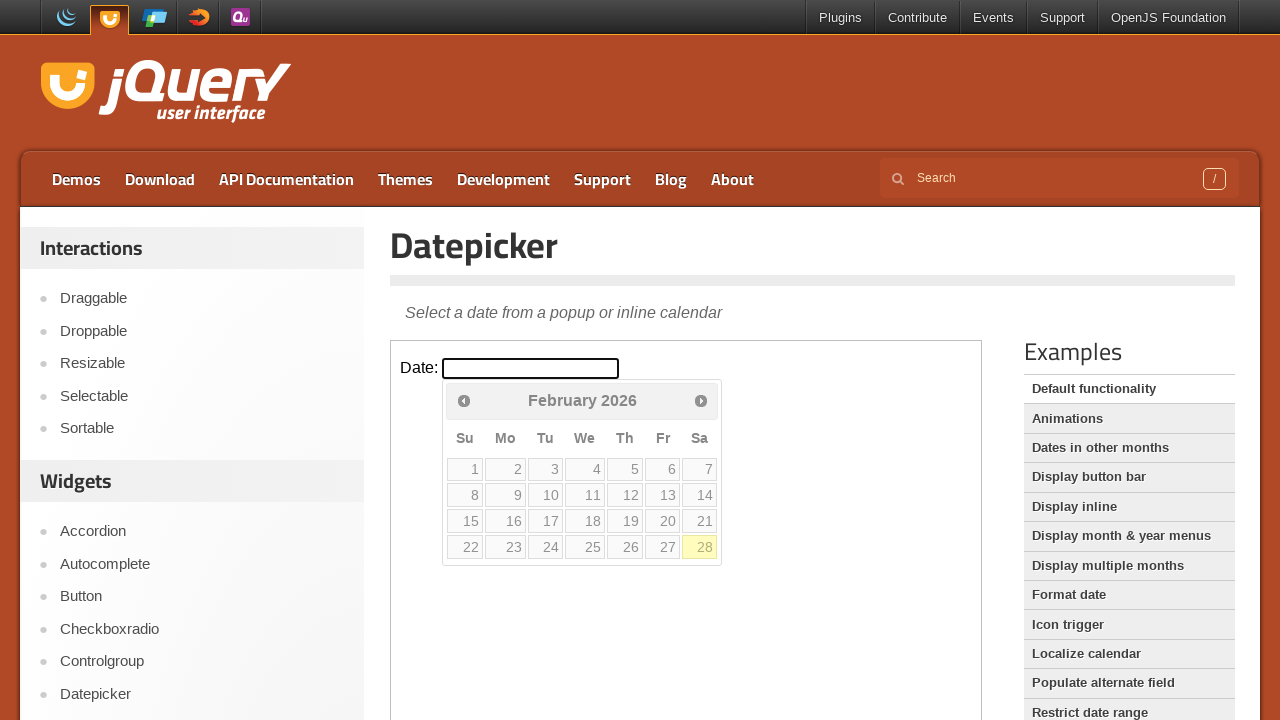

Datepicker calendar appeared
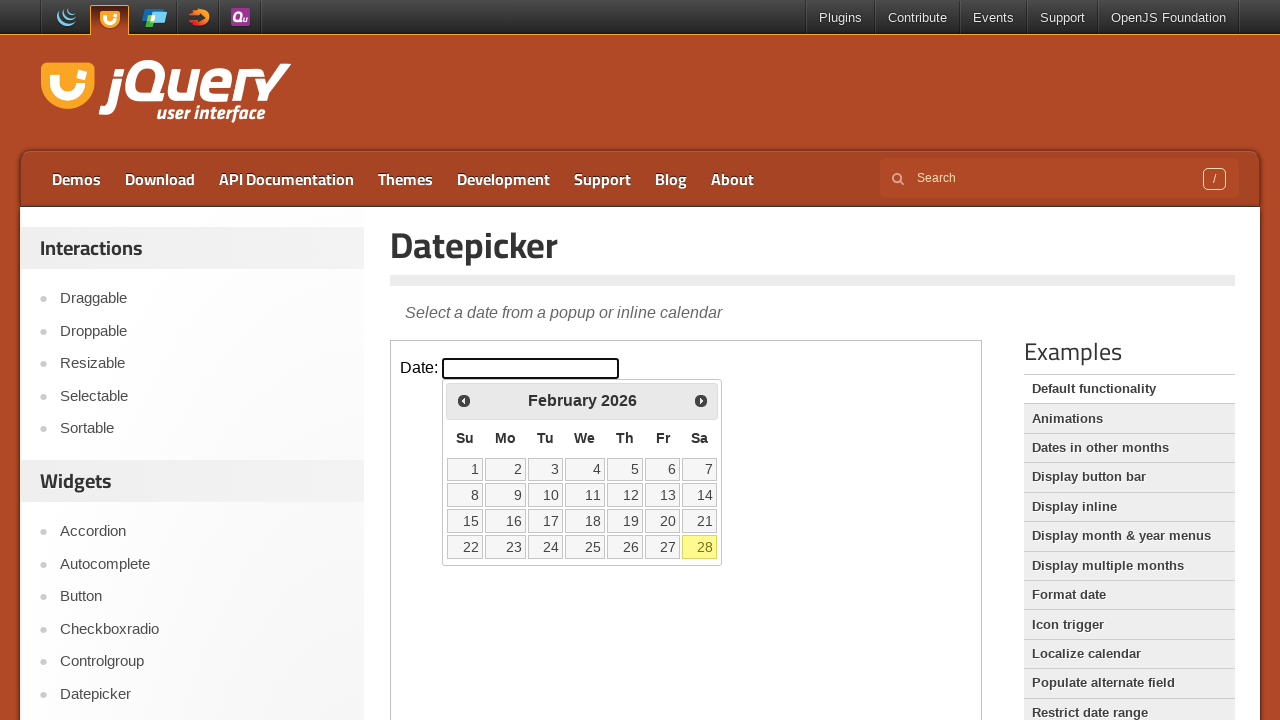

Clicked next month button to navigate to the next month at (701, 400) on .demo-frame >> internal:control=enter-frame >> a.ui-datepicker-next
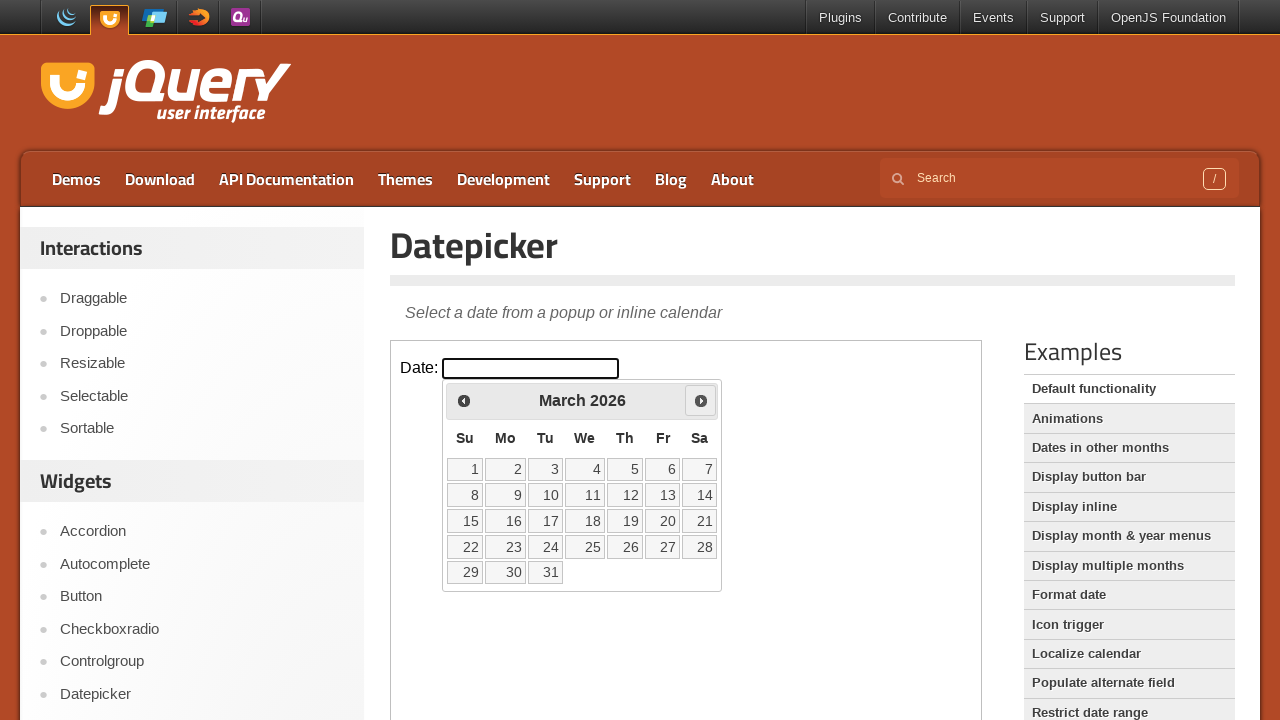

Selected the 20th day from the calendar at (663, 521) on .demo-frame >> internal:control=enter-frame >> .ui-datepicker-calendar td a >> i
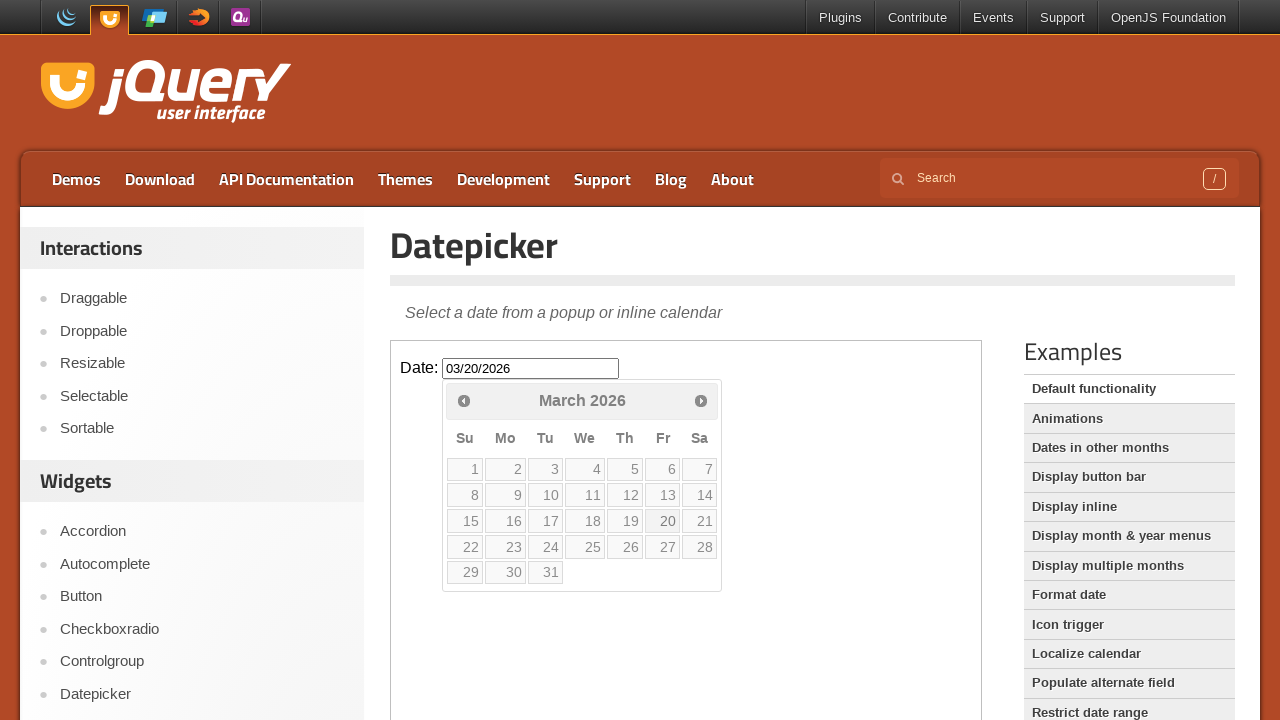

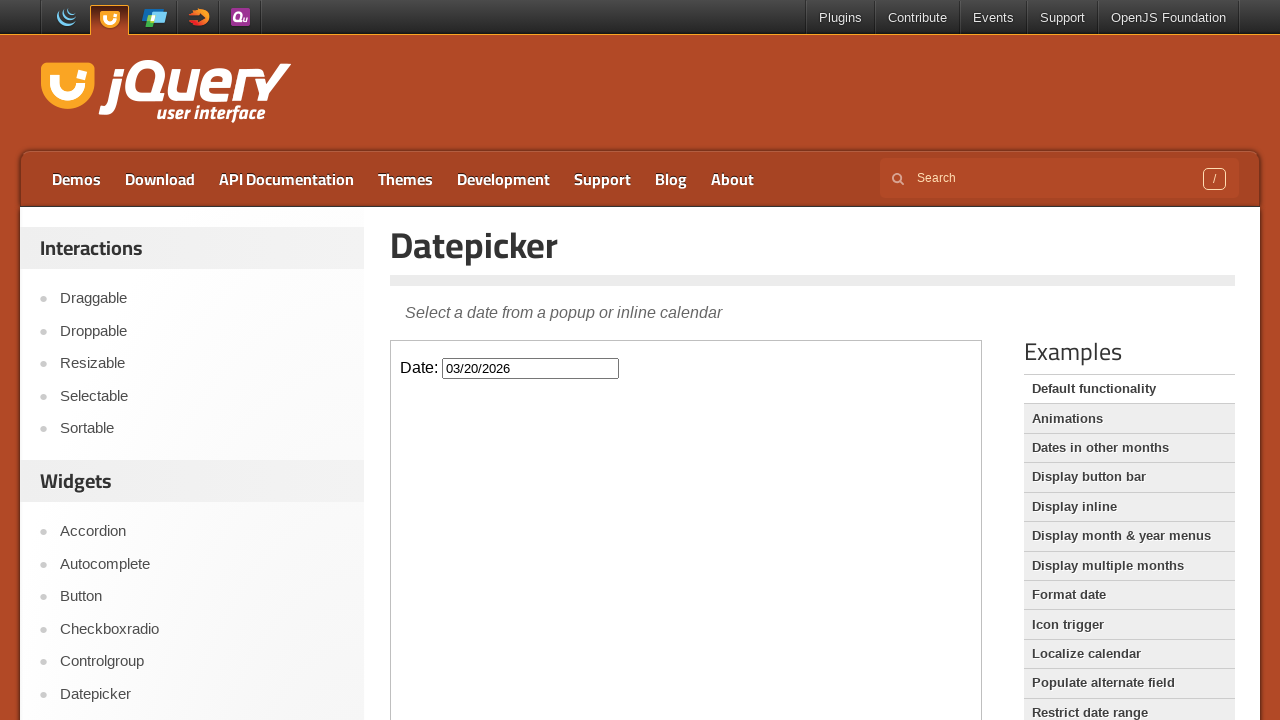